Tests the W3Schools TryIt editor by locating the code textarea container and clicking the Run button to execute the HTML/iframe example

Starting URL: https://www.w3schools.com/tags/tryit.asp?filename=tryhtml_iframe

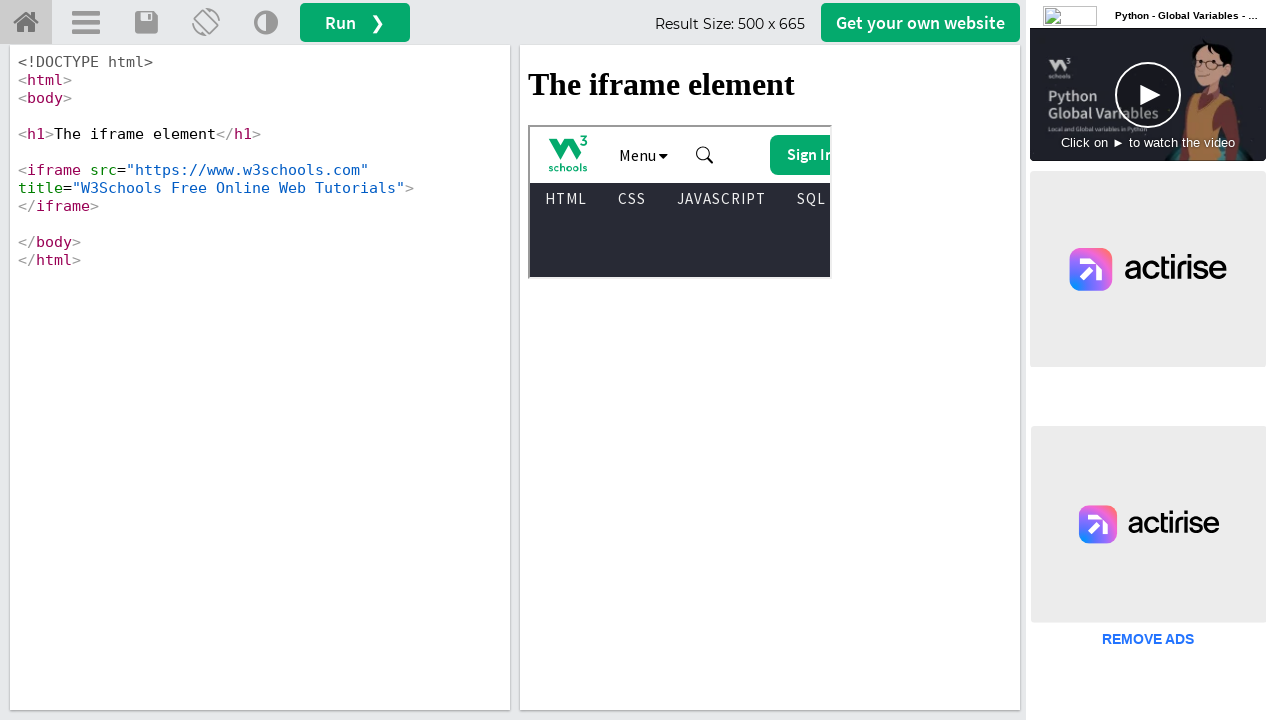

Waited for textarea container to be present
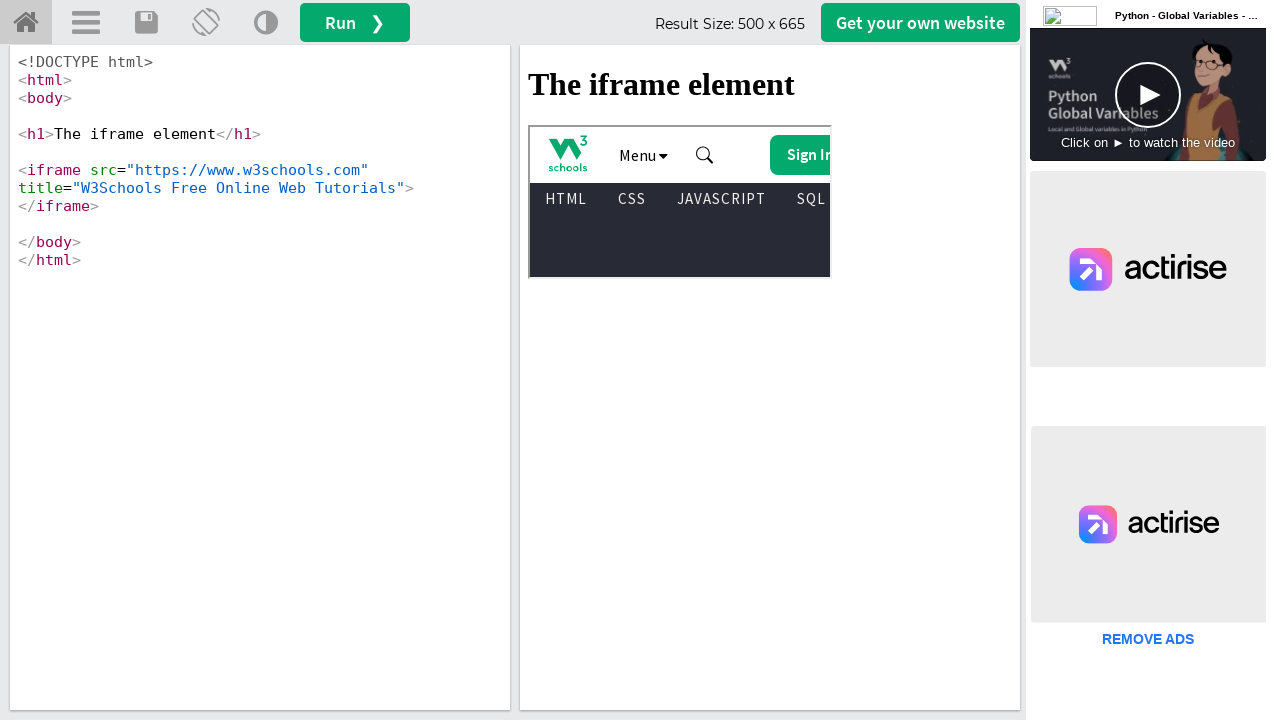

Clicked the Run button to execute the HTML/iframe example at (355, 22) on button:has-text('Run')
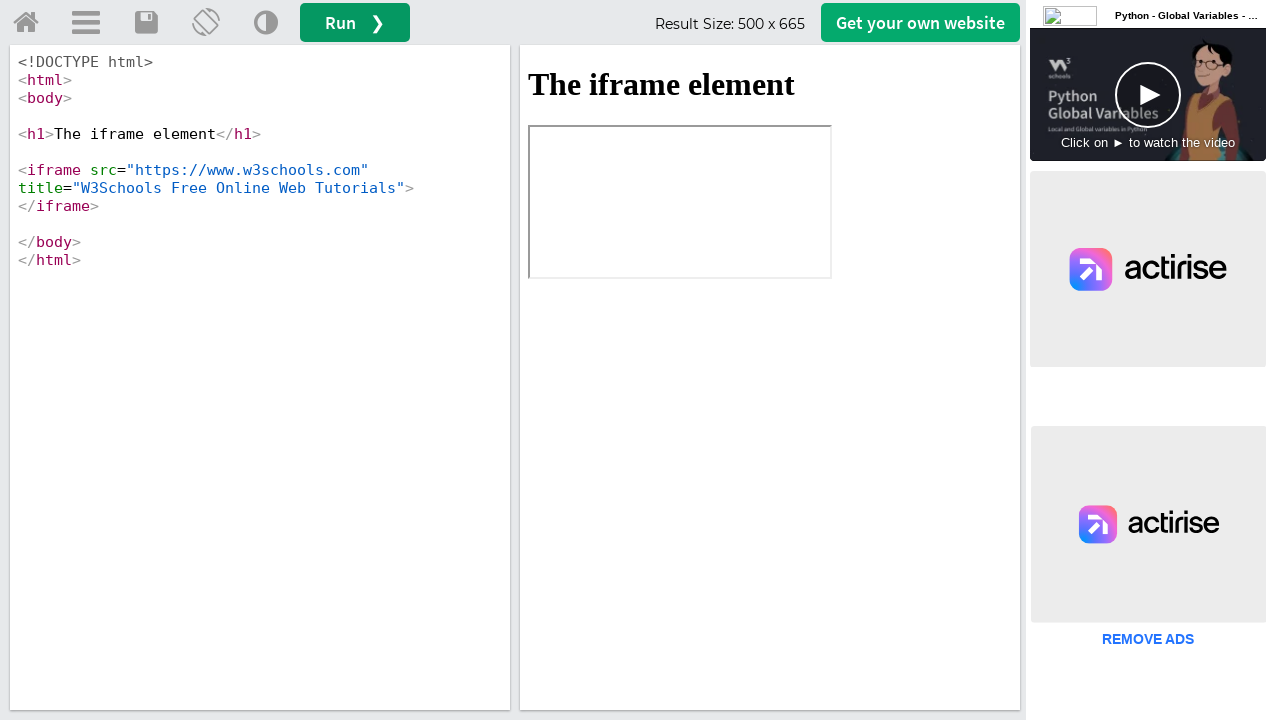

Waited for iframe result to load
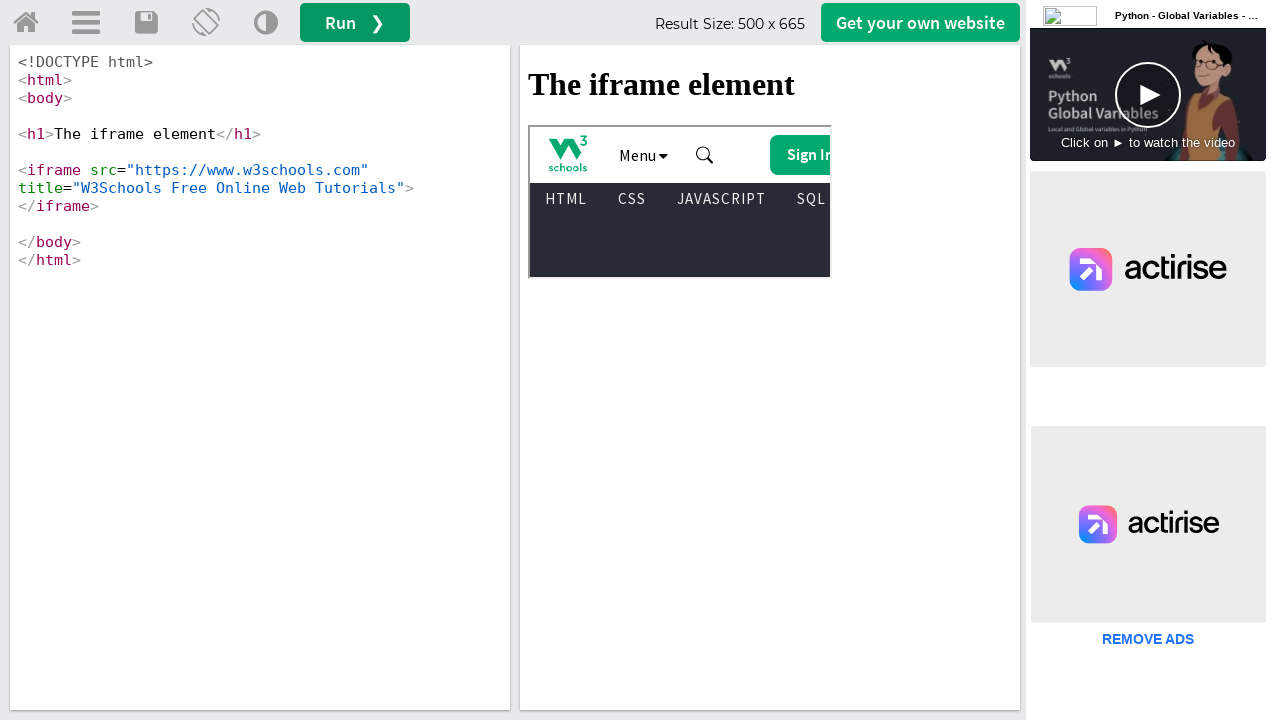

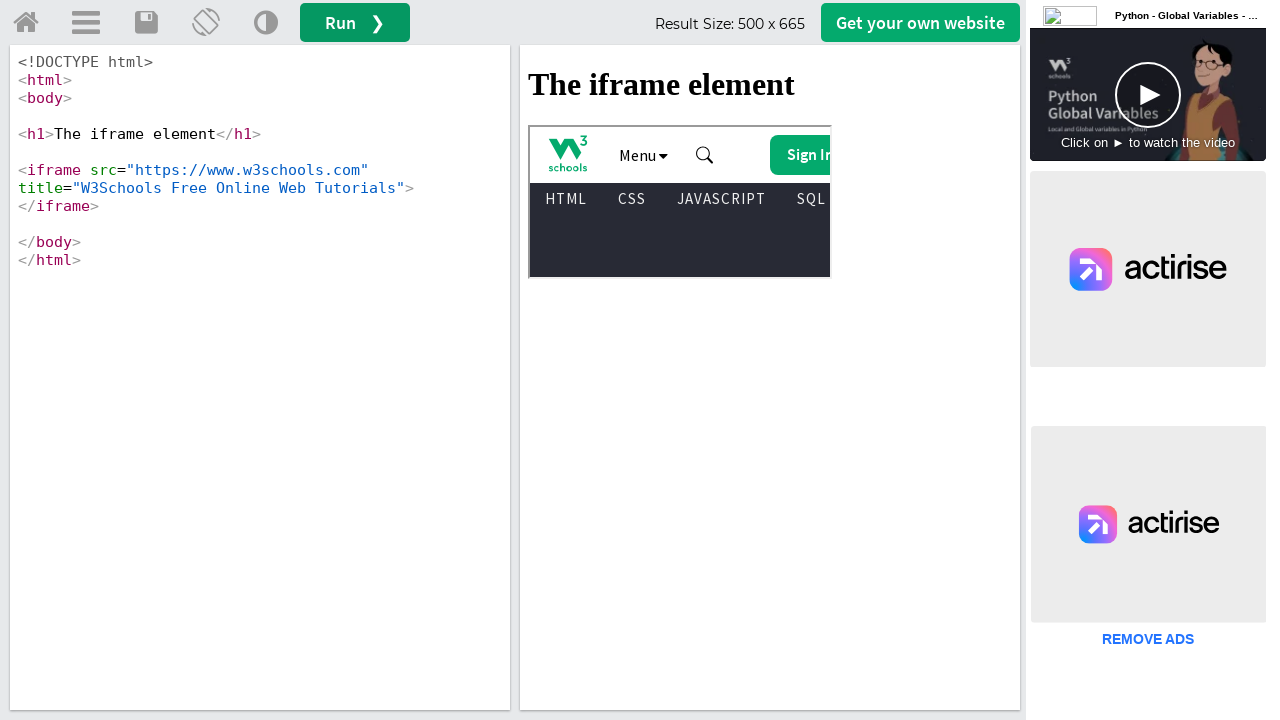